Tests Bilibili search functionality by entering a search term in the search box and submitting the search to navigate to results page

Starting URL: https://www.bilibili.com/

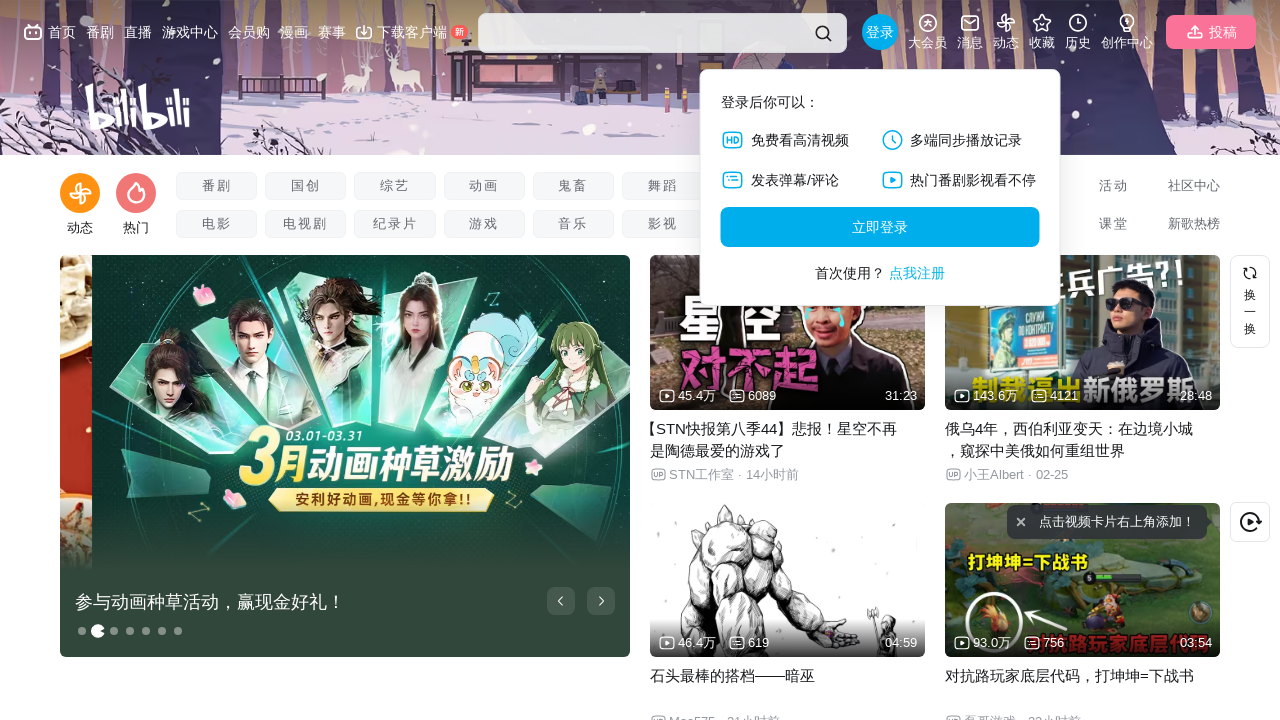

Filled search box with 'Python教程' on //*[@id="nav-searchform"]/div[1]/input
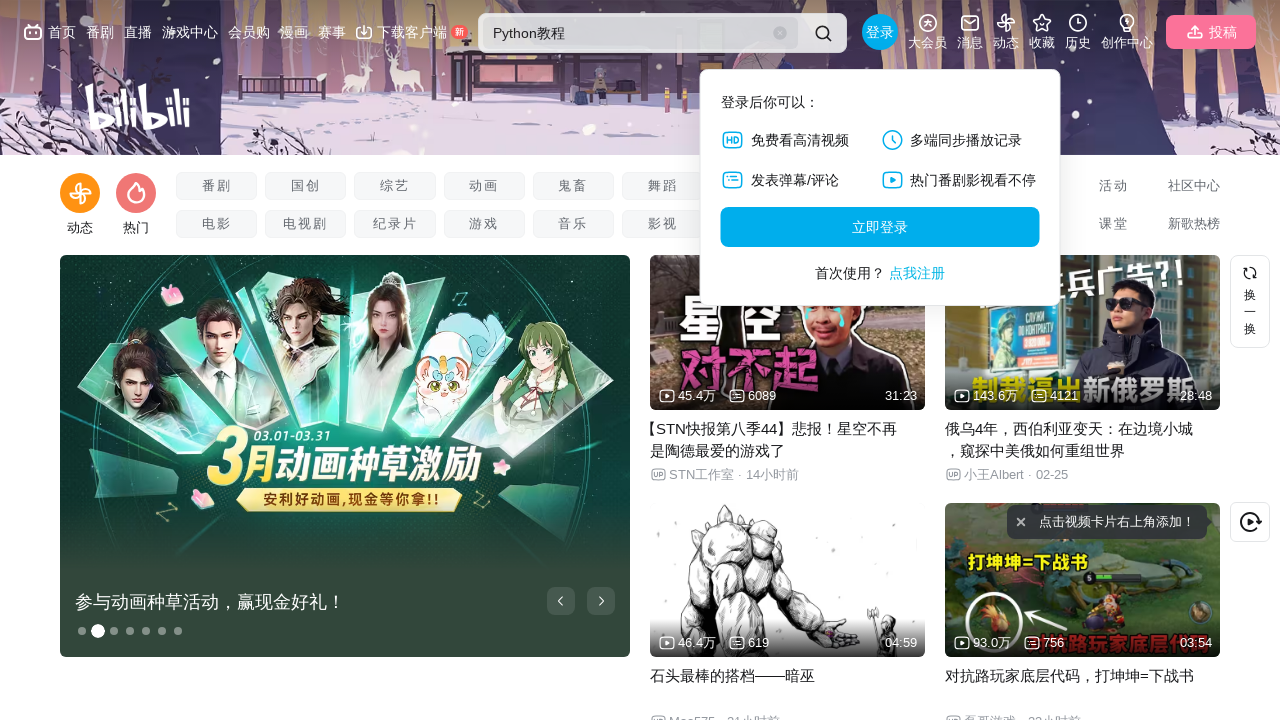

Pressed Enter to submit search on //*[@id="nav-searchform"]/div[1]/input
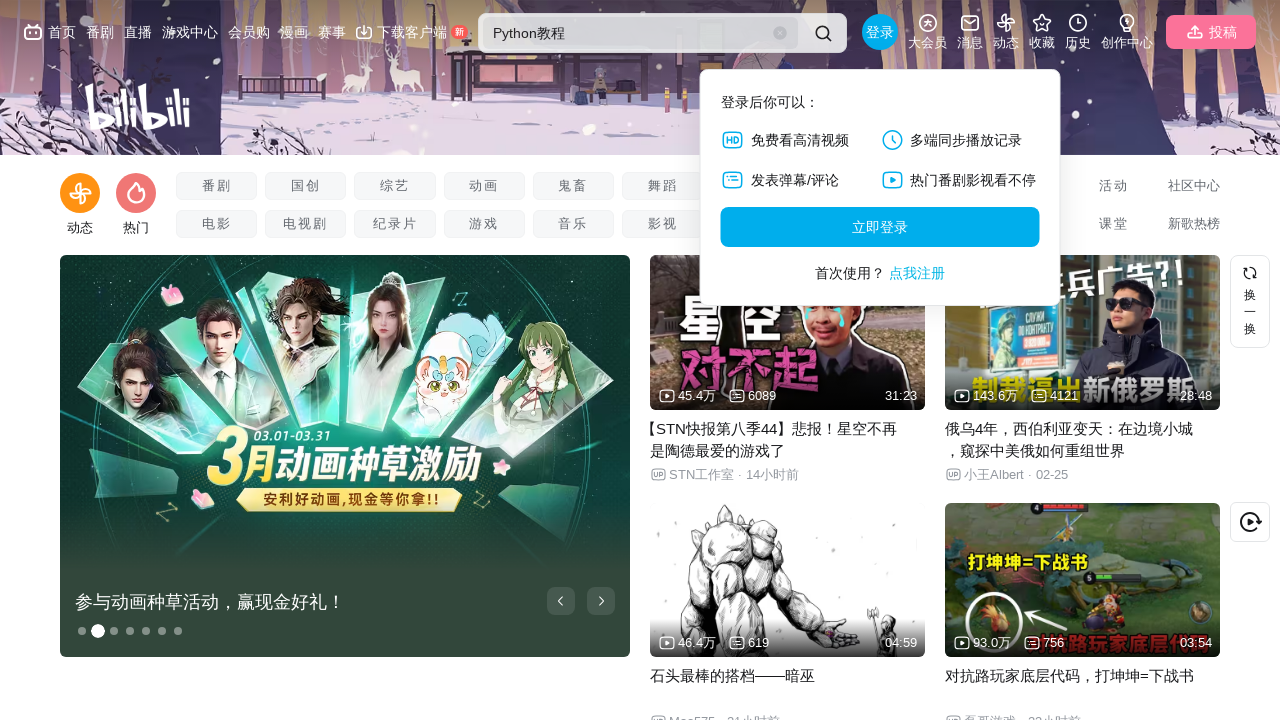

Waited 2 seconds for search results page to load
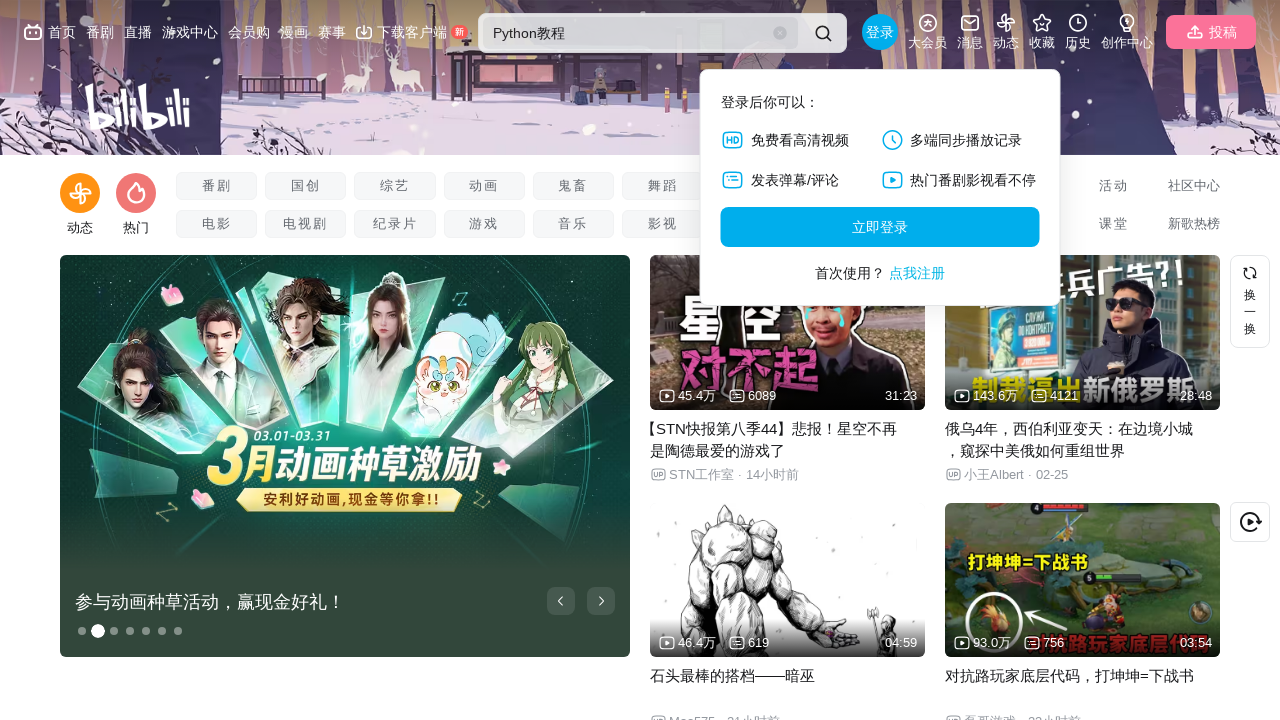

Search results page loaded and search elements appeared
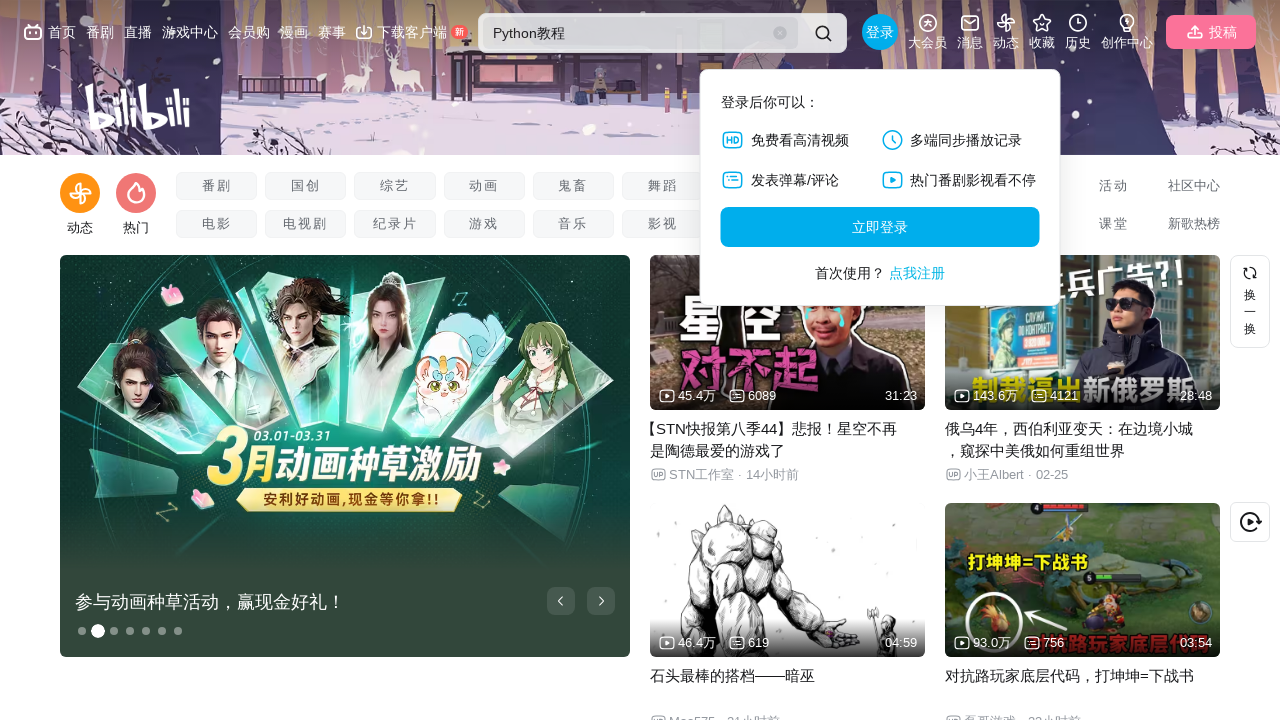

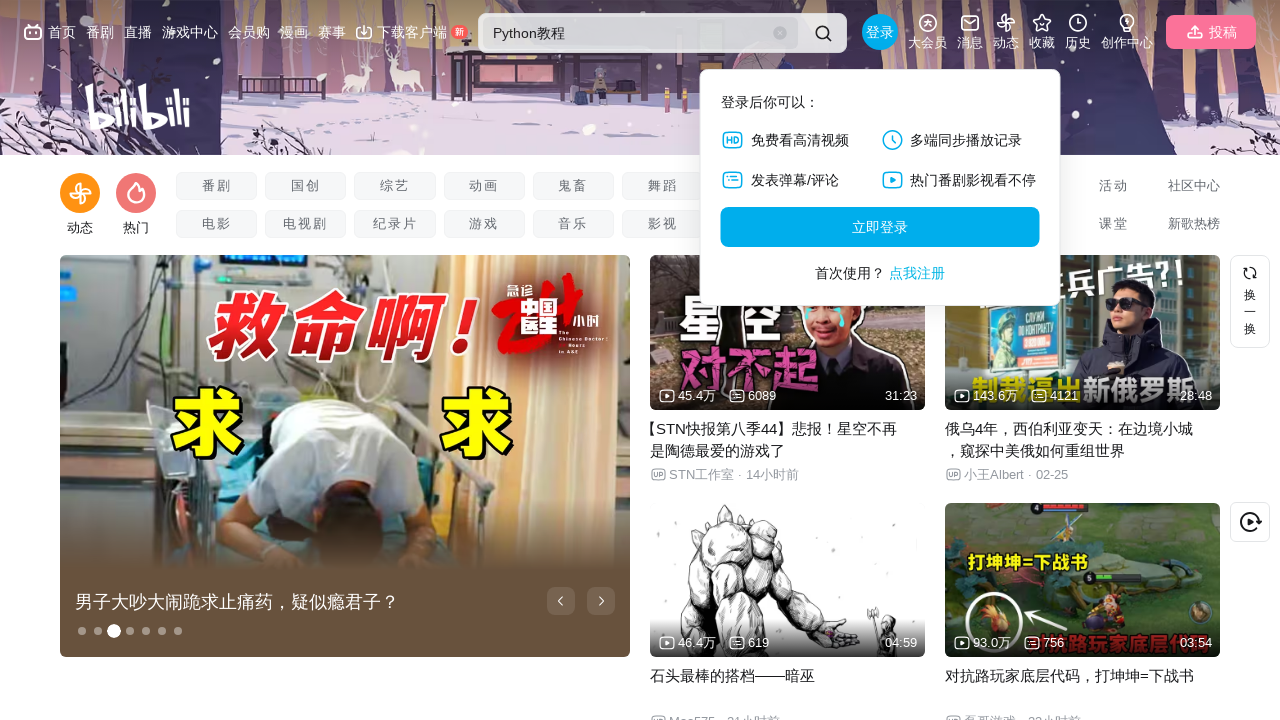